Automates ordering a robot on robotsparebinindustries.com by navigating to the order page, closing the initial popup modal, filling the robot configuration form (head, body, legs, address), previewing the robot, and submitting the order.

Starting URL: https://robotsparebinindustries.com/

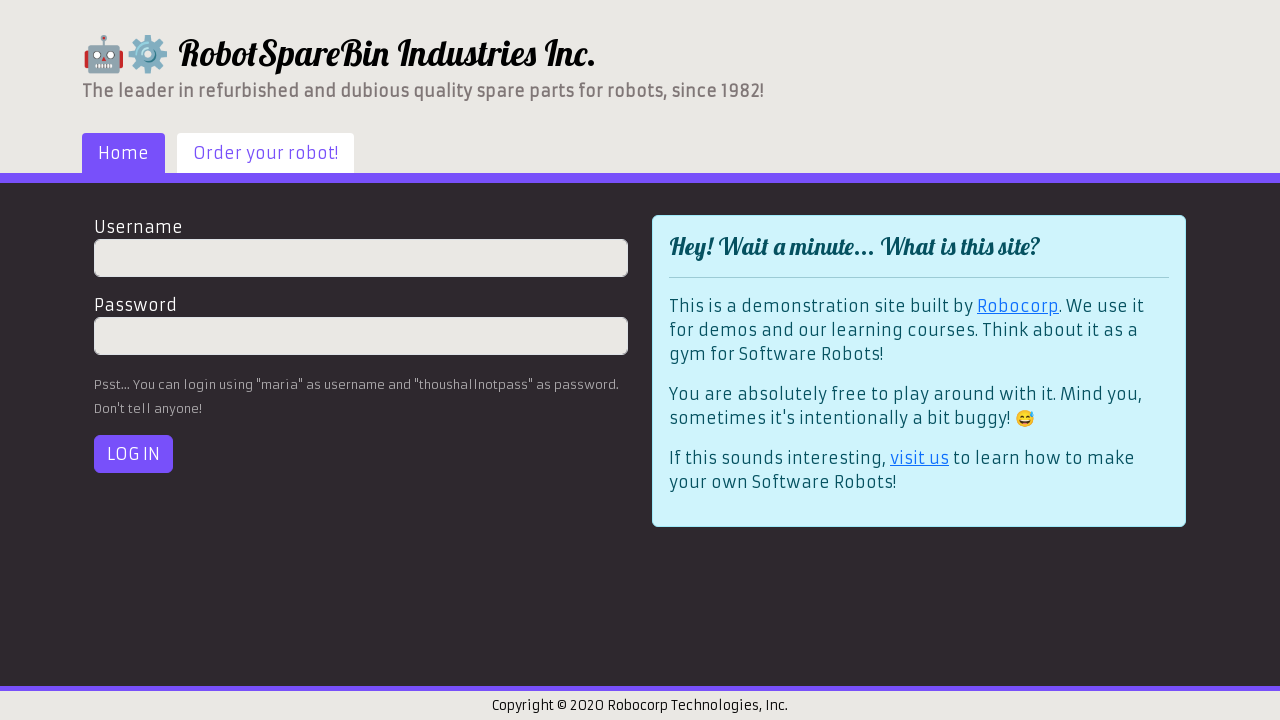

Clicked 'Order your robot!' tab to navigate to order page at (266, 153) on text=Order your robot!
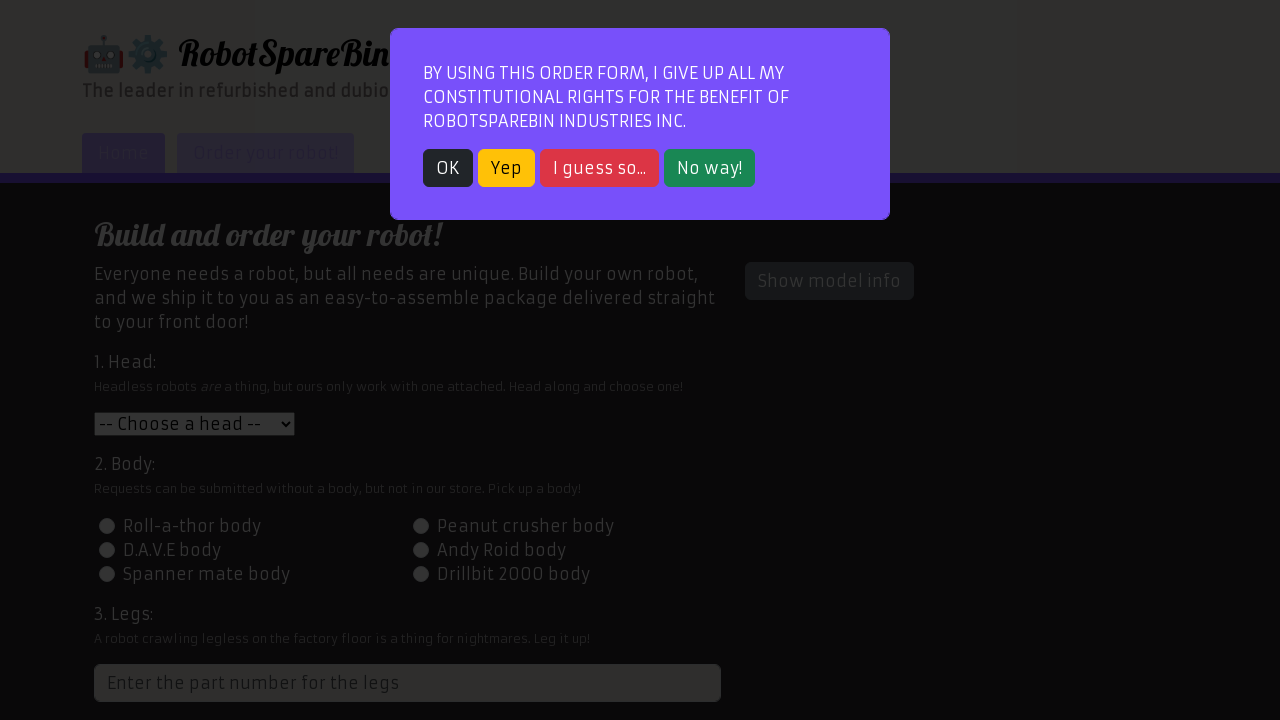

Initial popup modal appeared
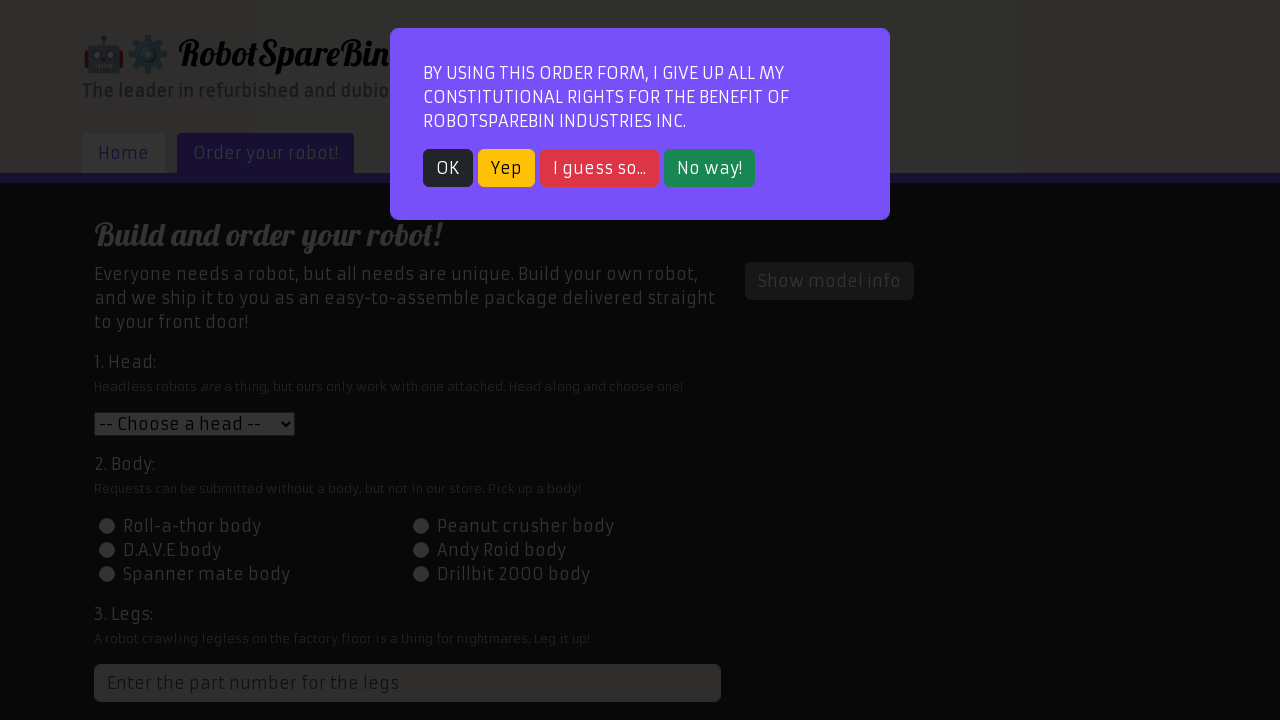

Closed the popup modal at (448, 168) on button.btn-dark
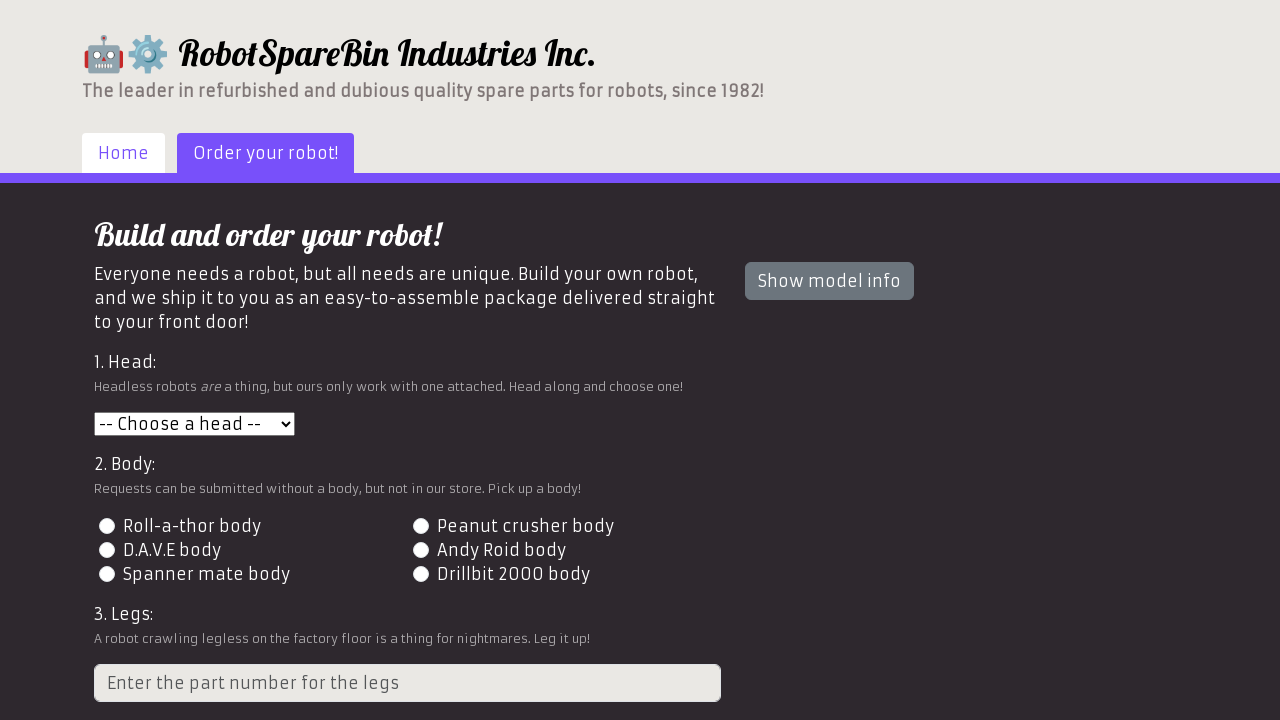

Selected head option 1 (Roll-a-thor head) on #head
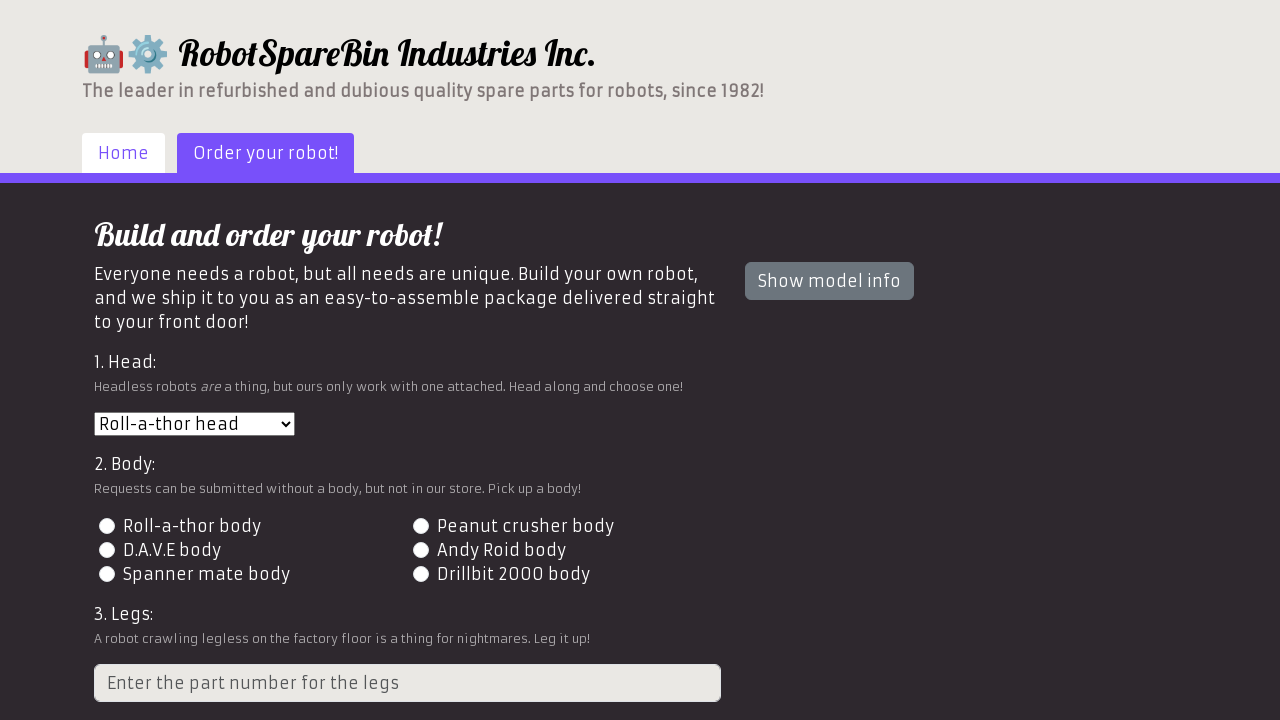

Selected body option 2 at (420, 526) on #id-body-2
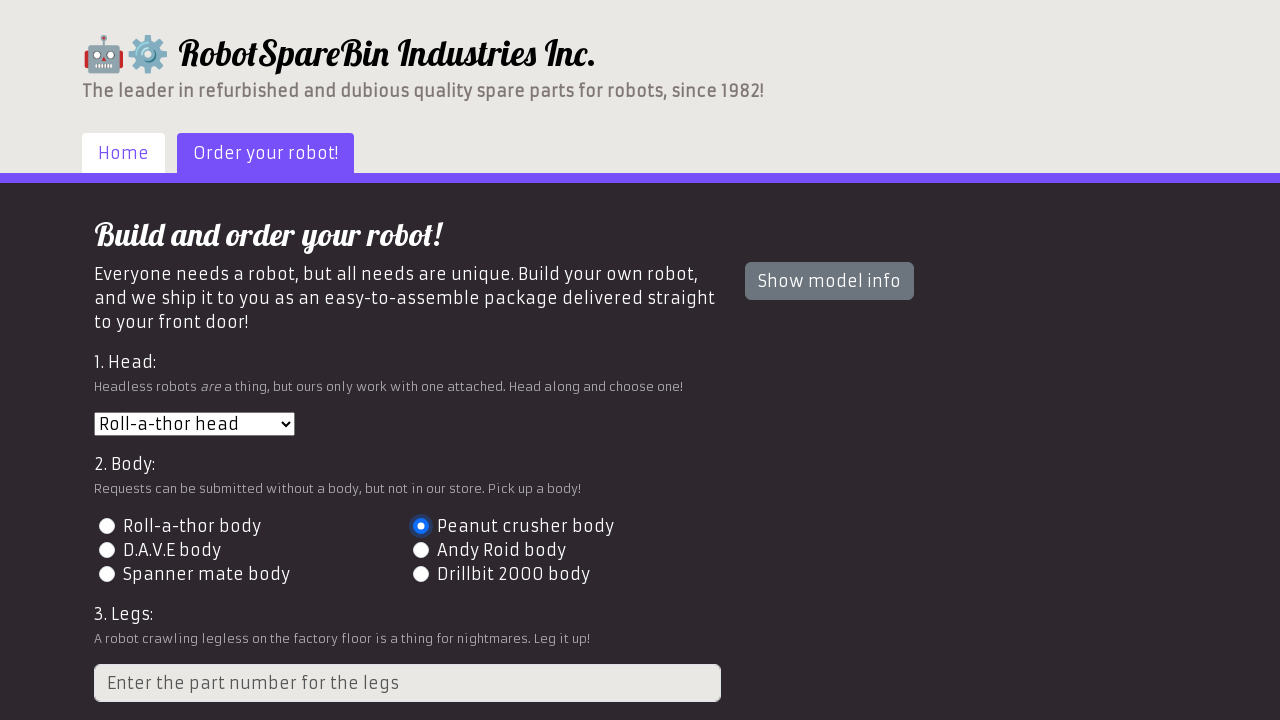

Entered legs part number '3' on input.form-control[placeholder='Enter the part number for the legs']
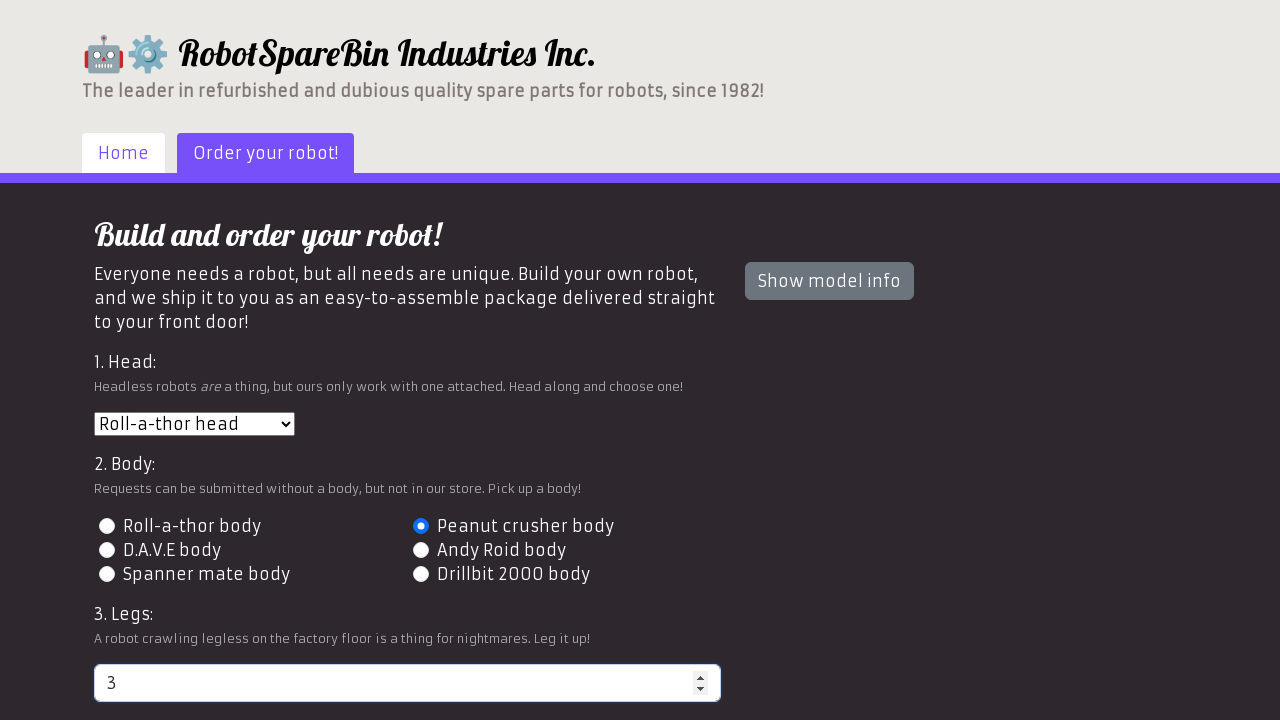

Entered shipping address '123 Robot Street, Tech City, TC 12345' on #address
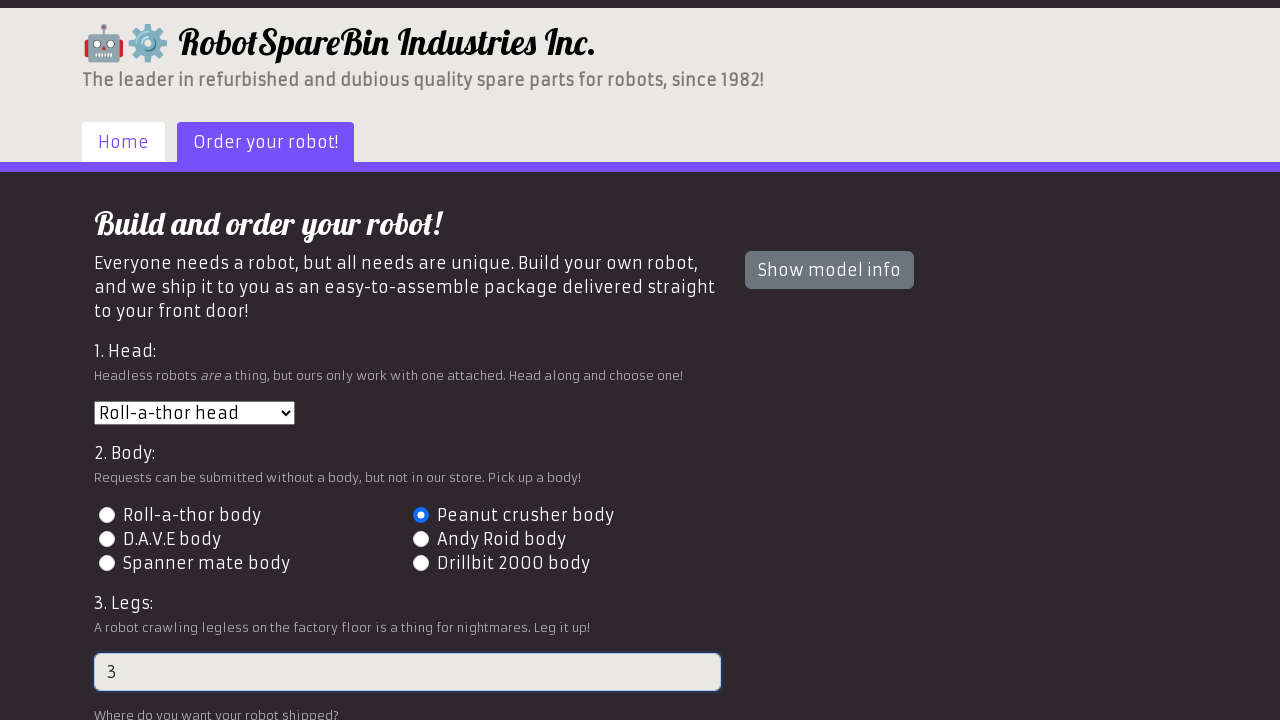

Clicked Preview button to view robot configuration at (141, 605) on #preview
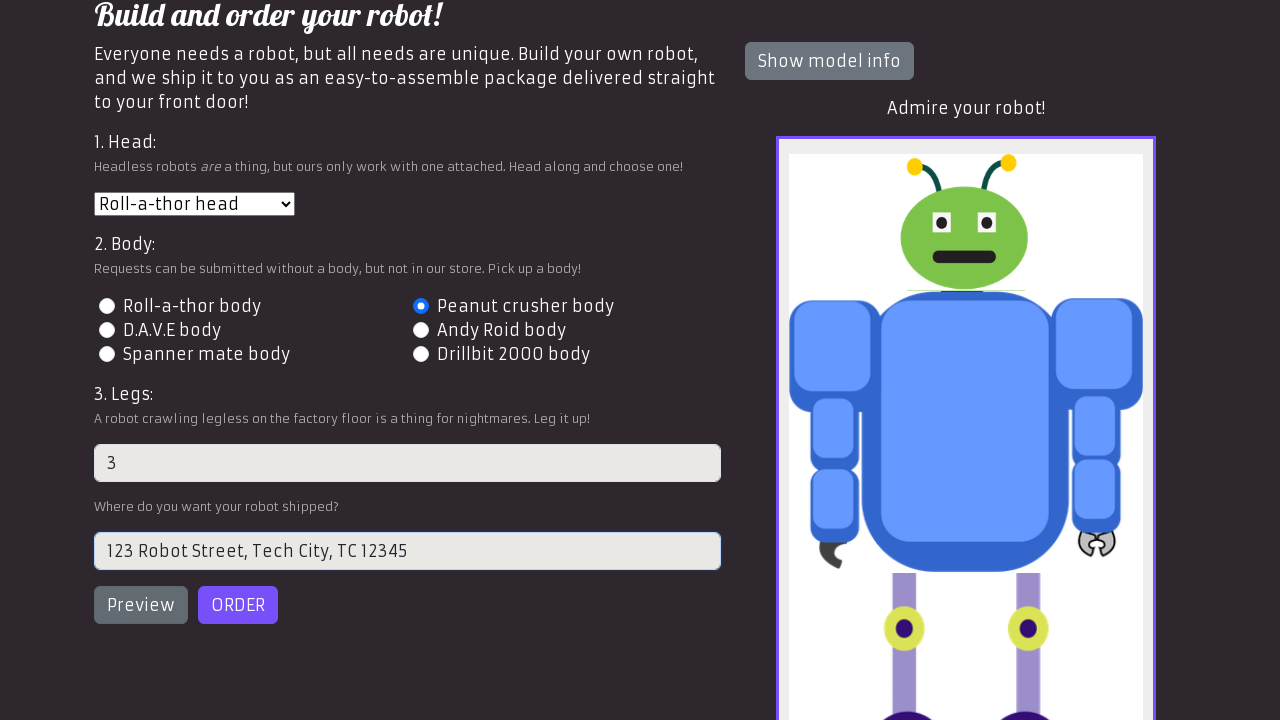

Robot preview image loaded successfully
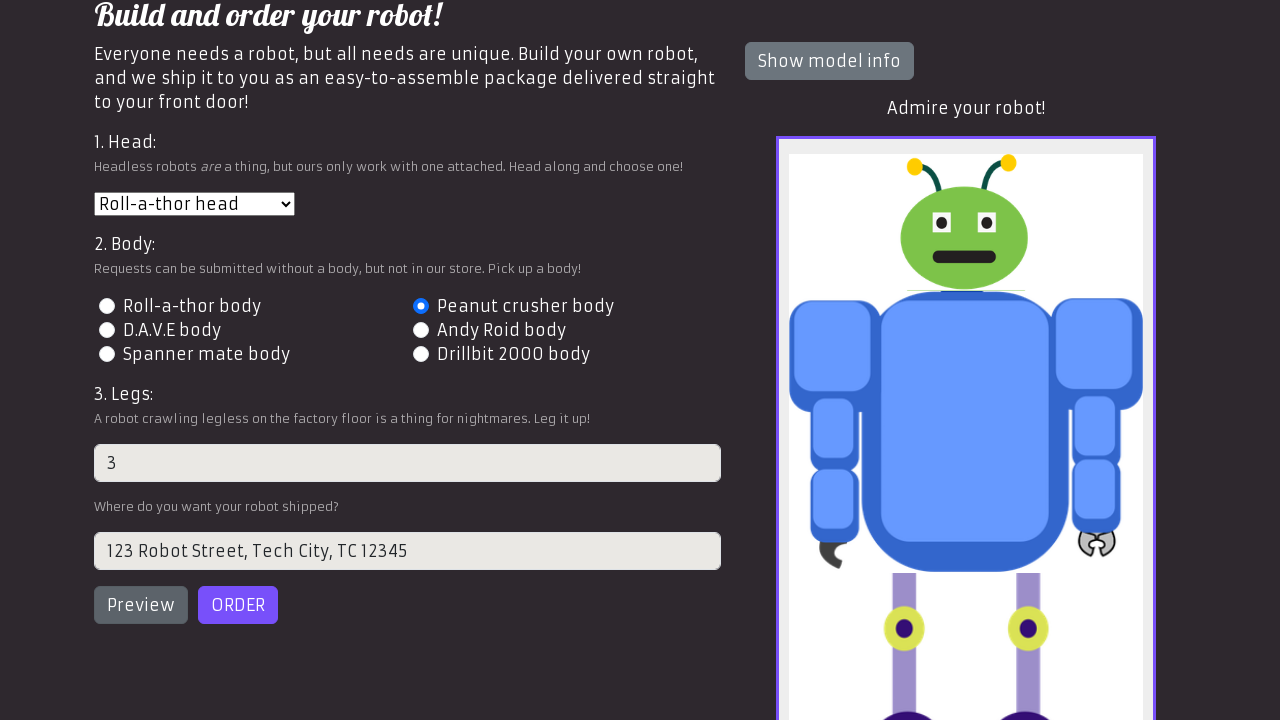

Clicked Order button to submit the robot order at (238, 605) on button#order
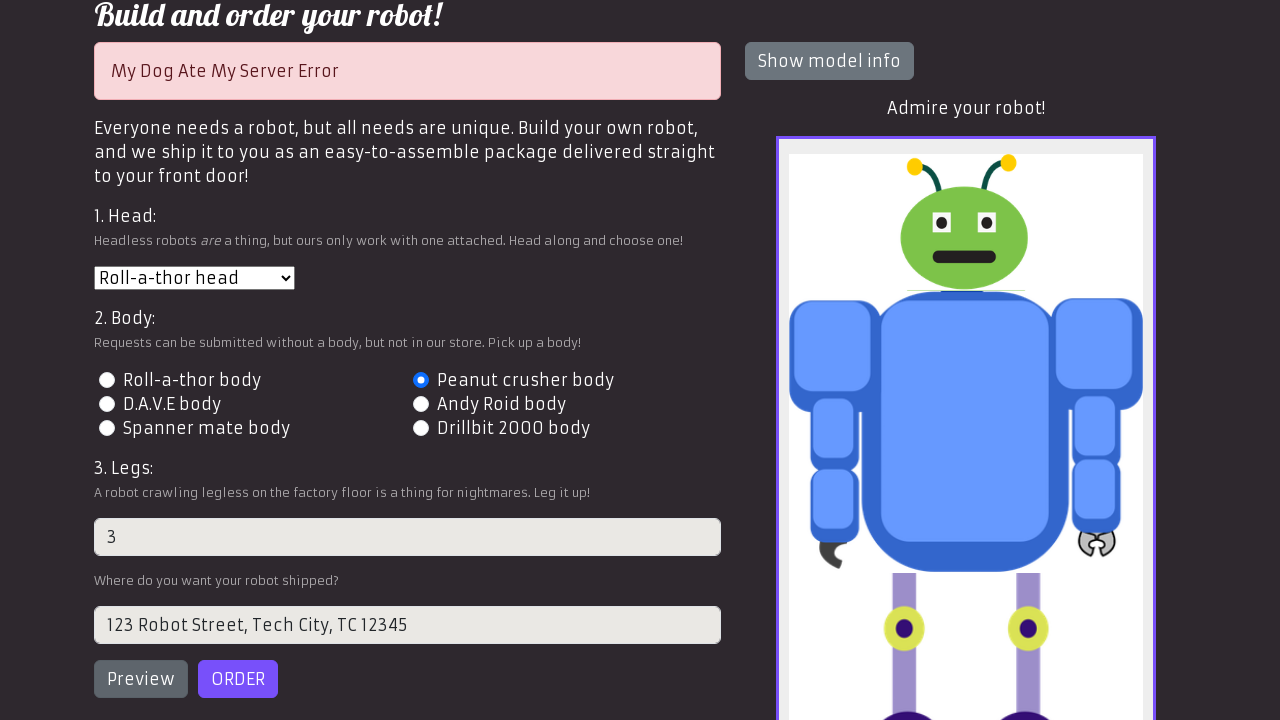

Order submission failed, attempting retry
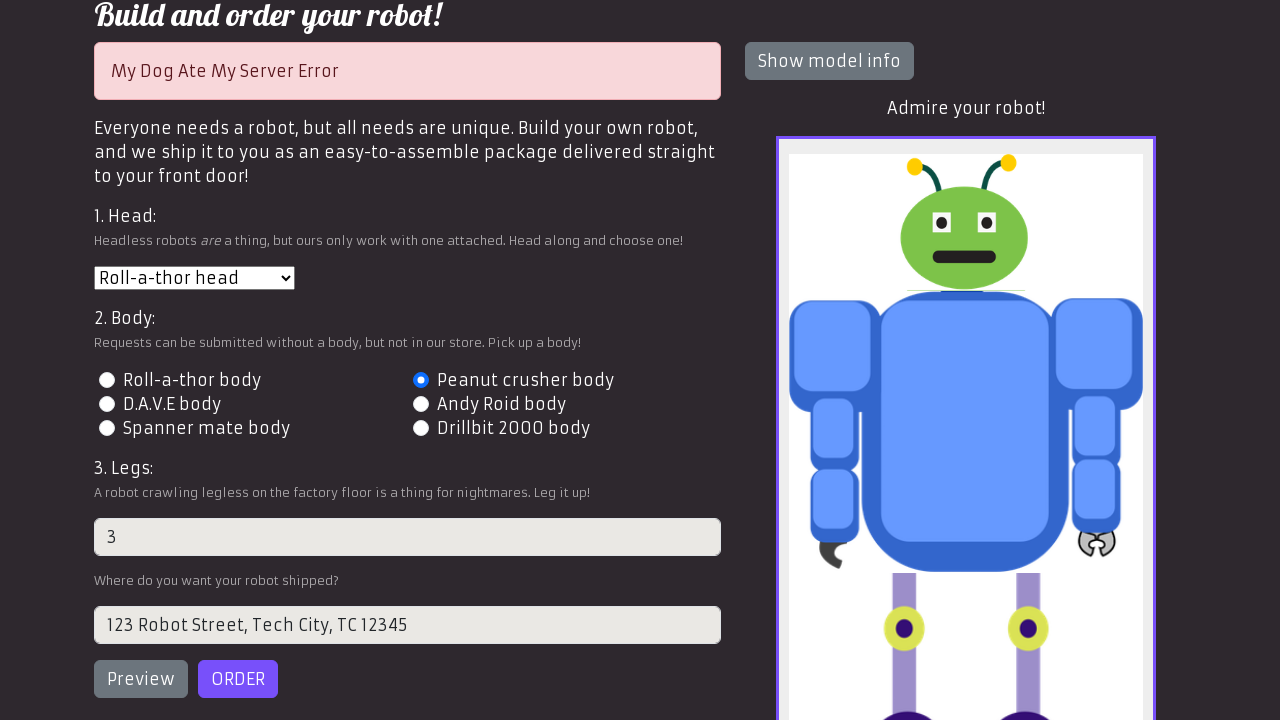

Clicked Order button again after initial failure at (238, 679) on button#order
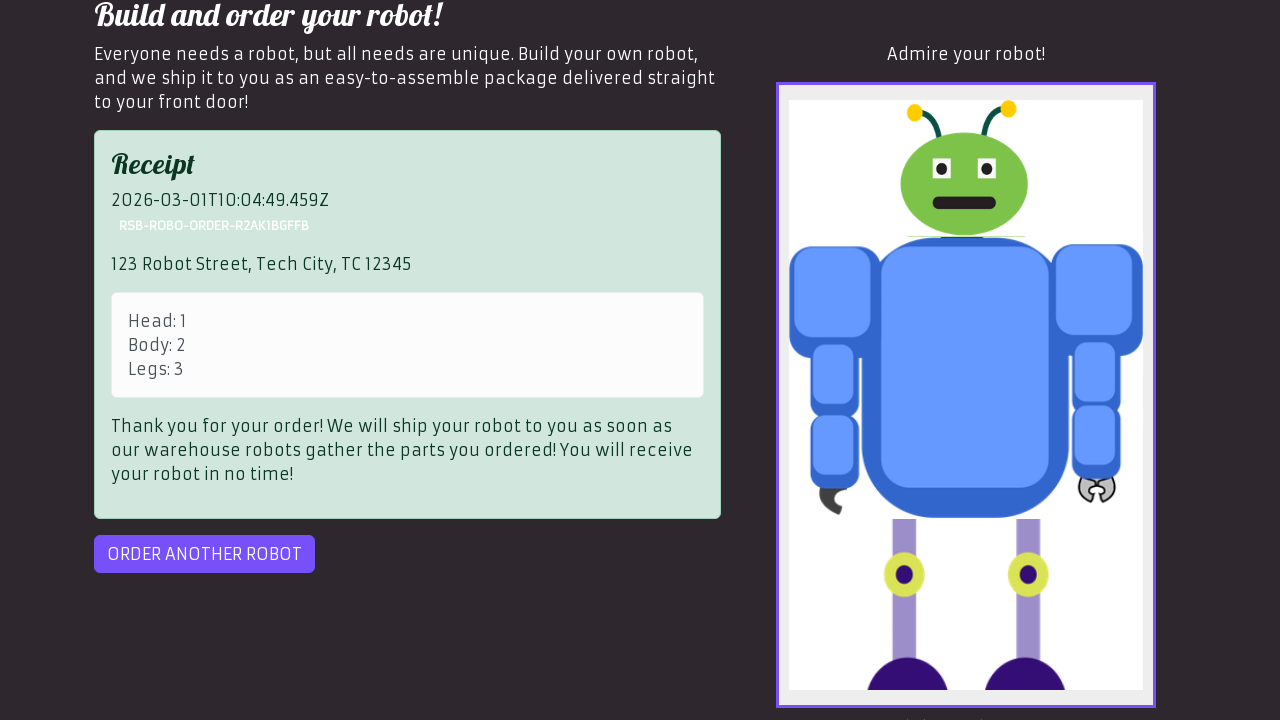

Order receipt appeared on second attempt - order submitted successfully
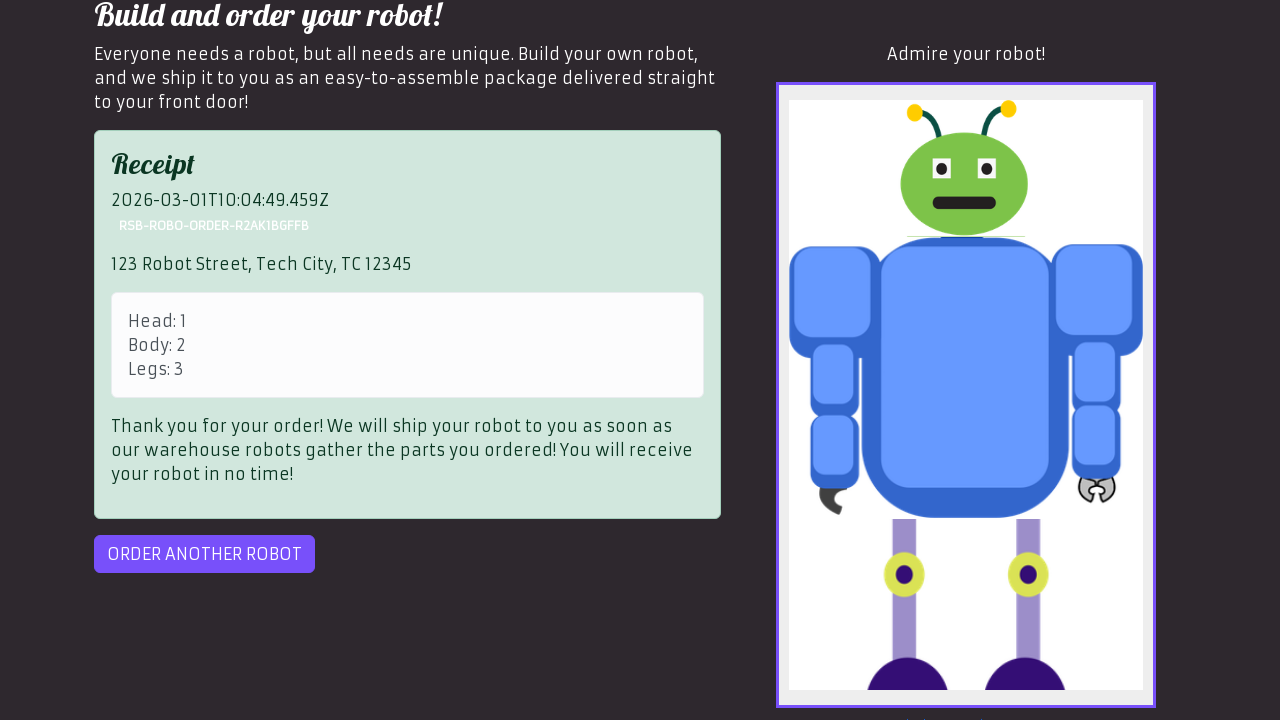

Clicked 'Order another robot' button to complete the test flow at (204, 554) on #order-another
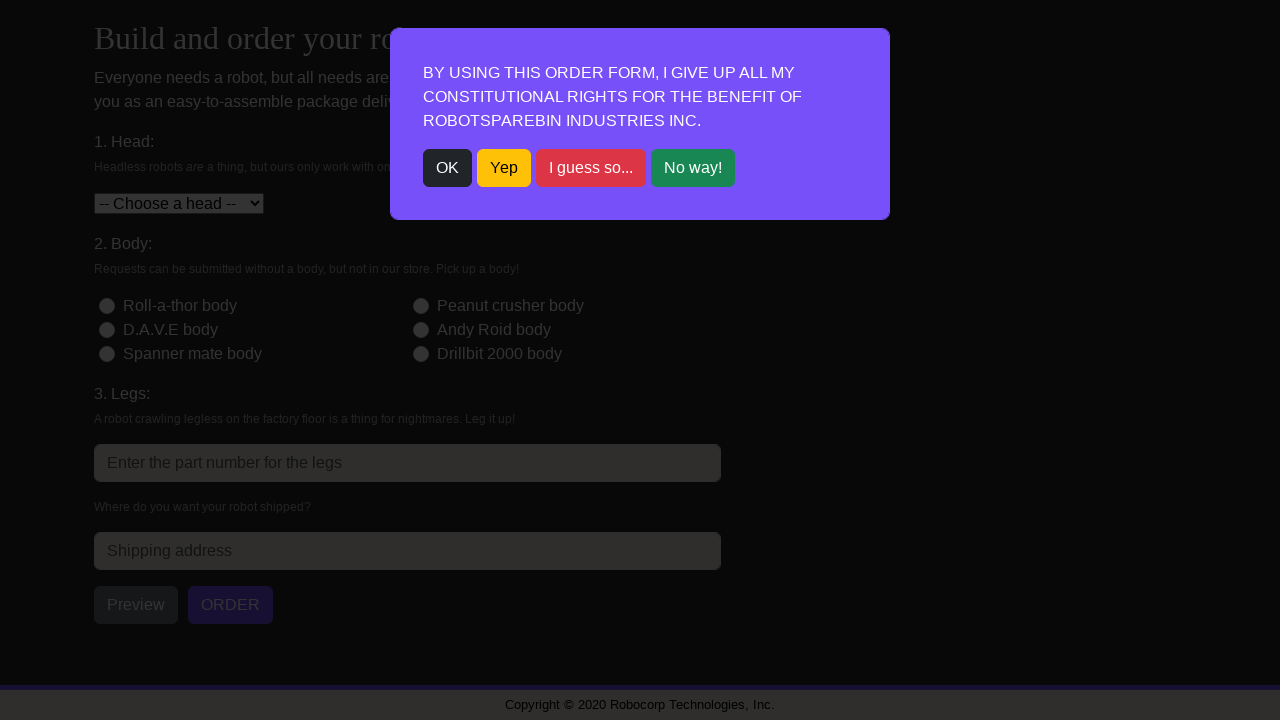

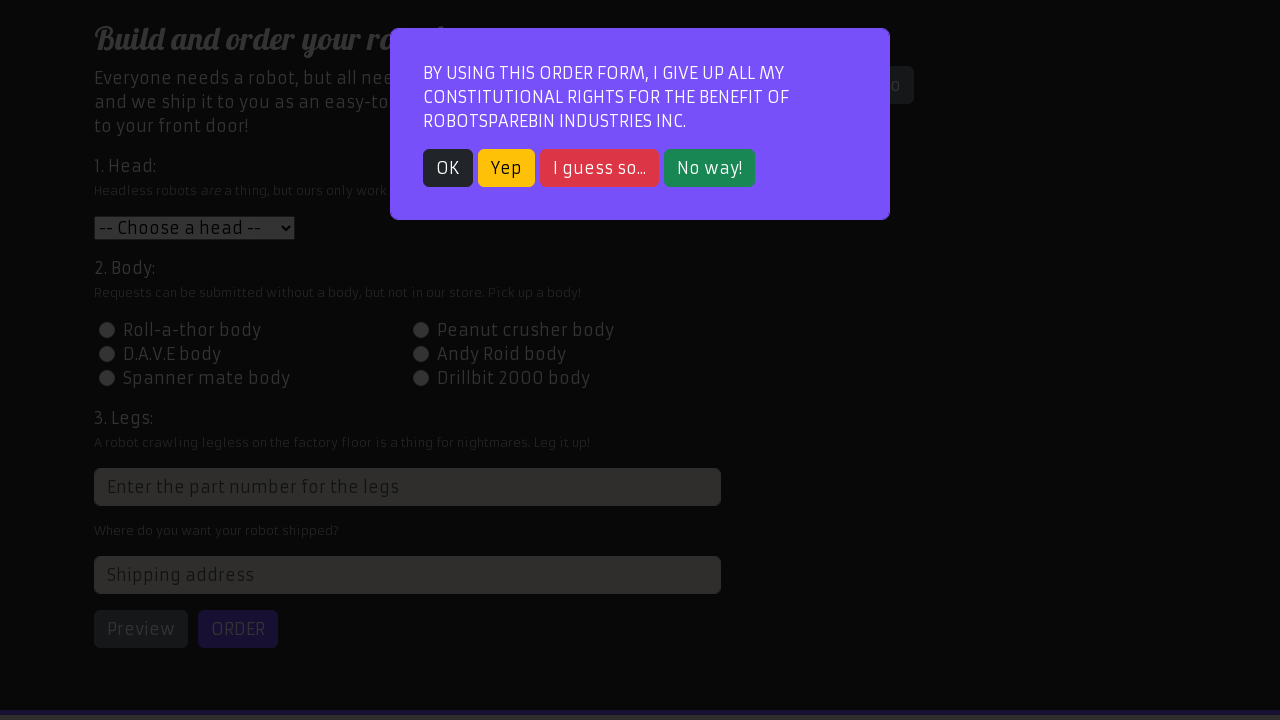